Tests a registration/contact form by filling out all fields including first name, last name, gender, date of birth, address, email, password, company, role selection, and comment, then submitting the form.

Starting URL: https://katalon-test.s3.amazonaws.com/demo-aut/dist/html/form.html

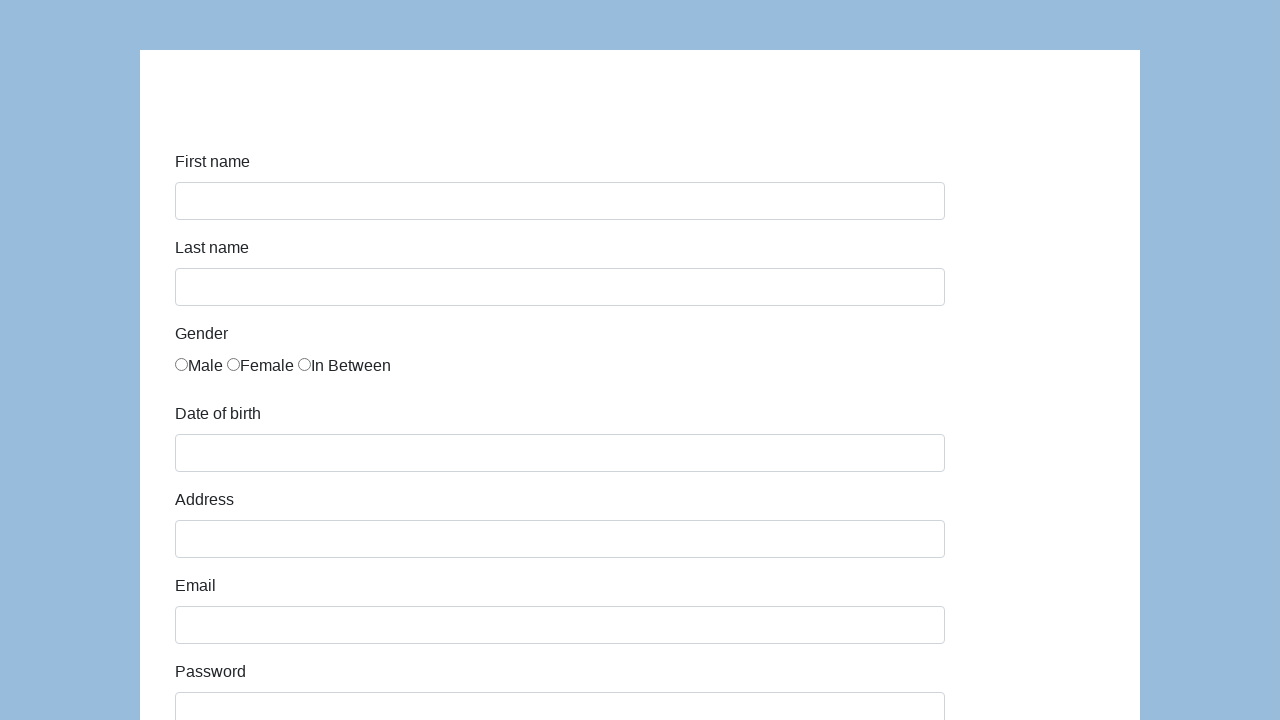

Navigated to registration form page
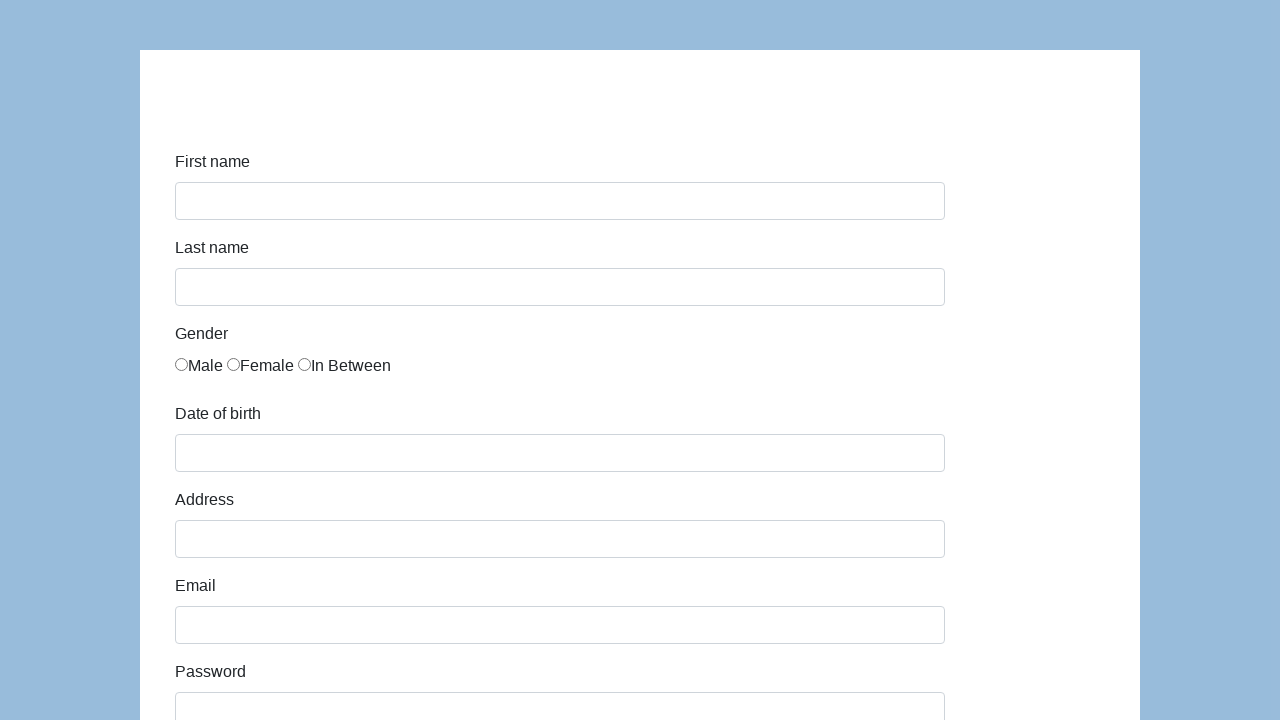

Filled first name field with 'Karol' on #first-name
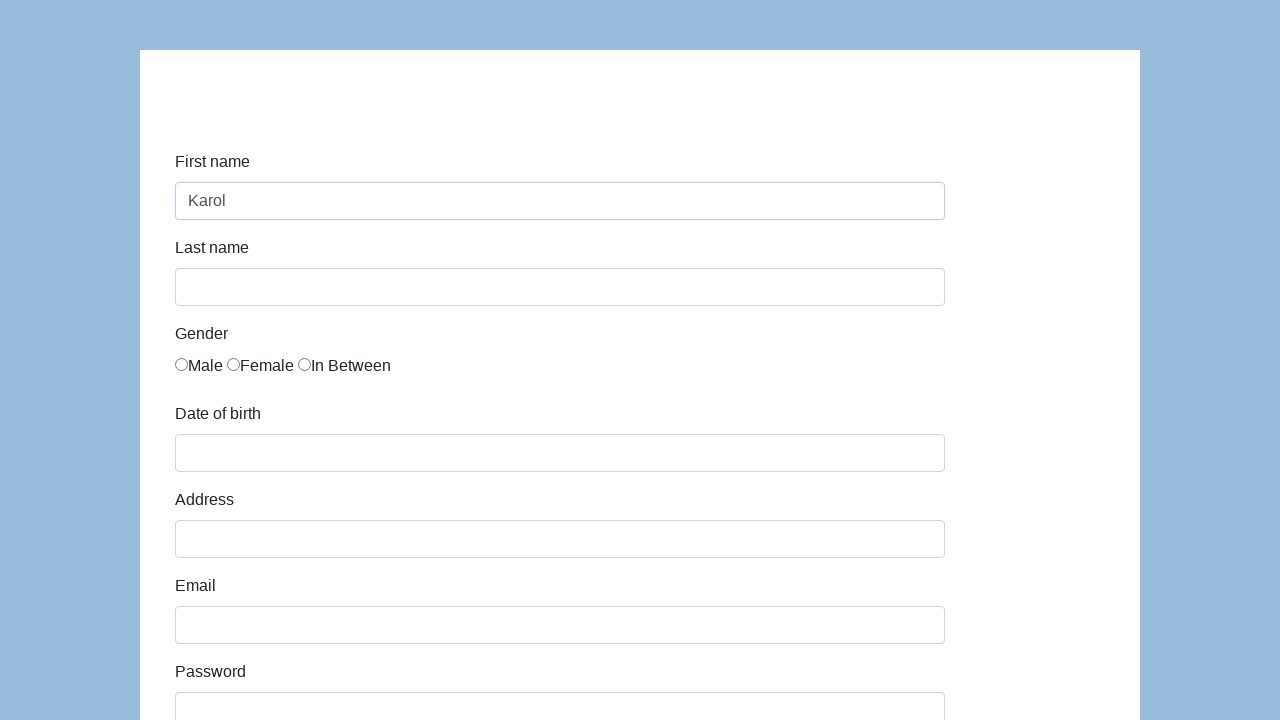

Filled last name field with 'Kowalski' on #last-name
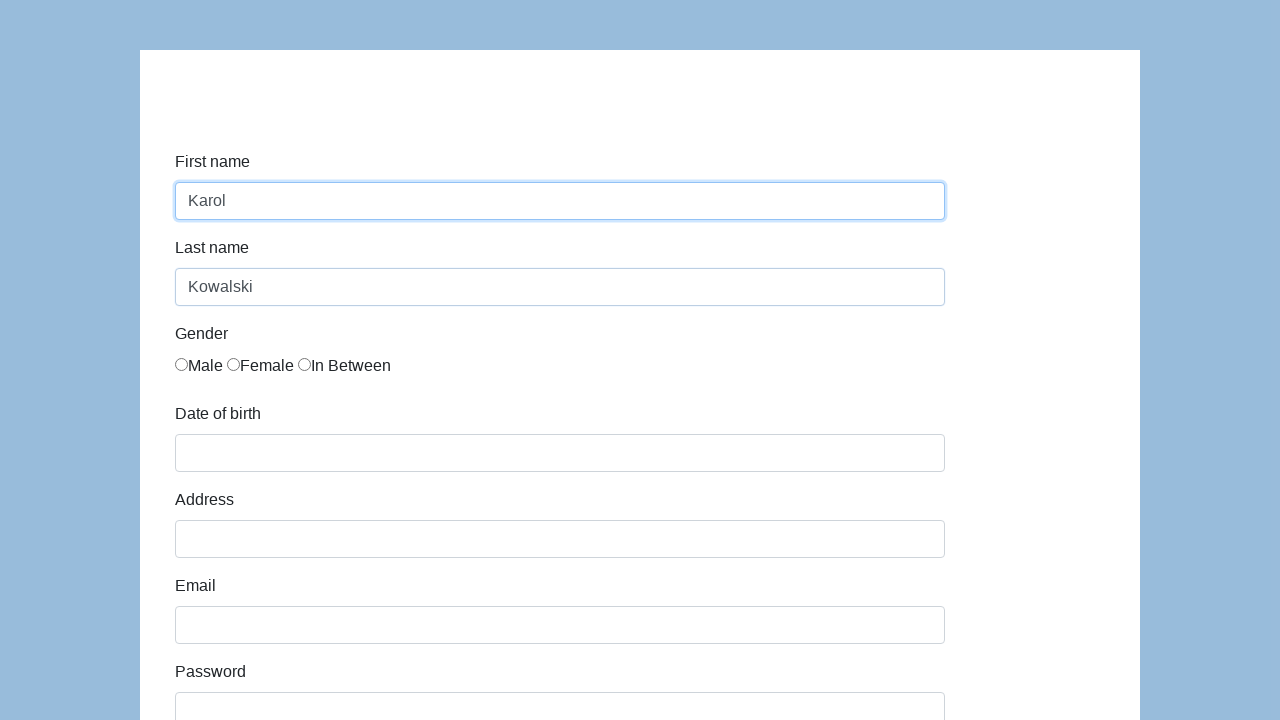

Selected Male gender option at (182, 364) on input[name='gender']:first-of-type
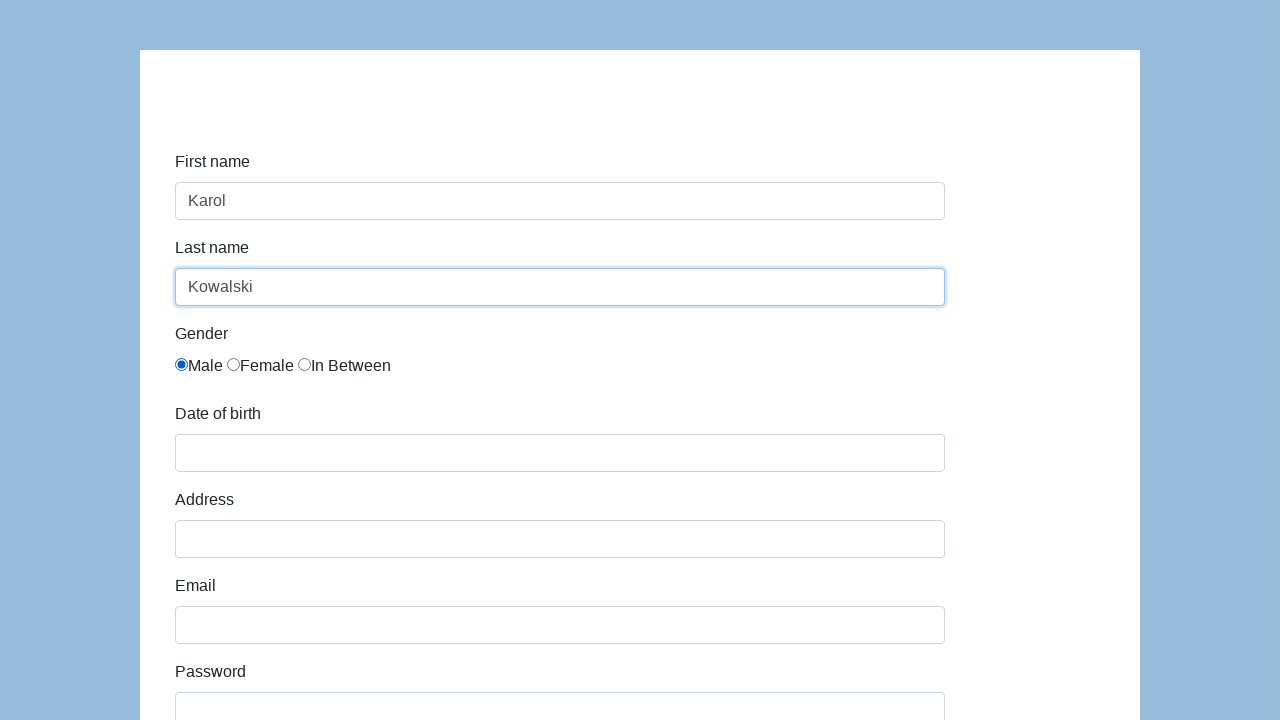

Filled date of birth field with '05/22/2010' on #dob
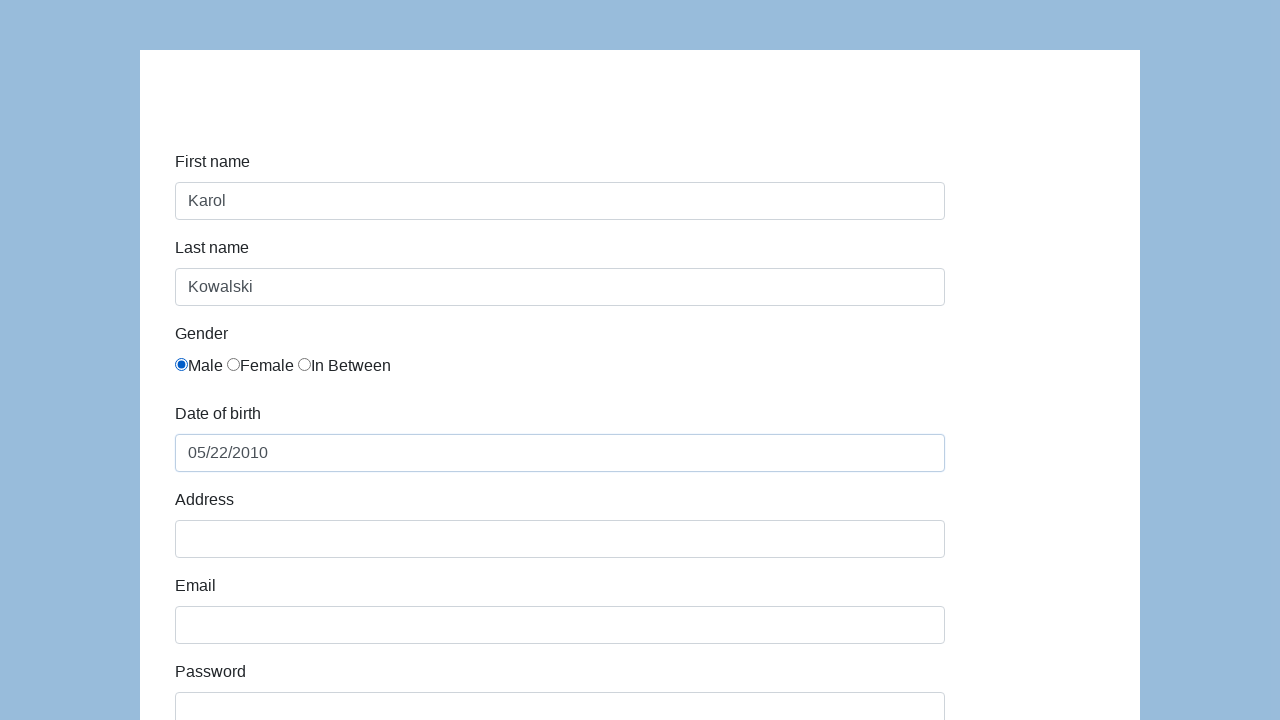

Filled address field with 'Prosta 51' on #address
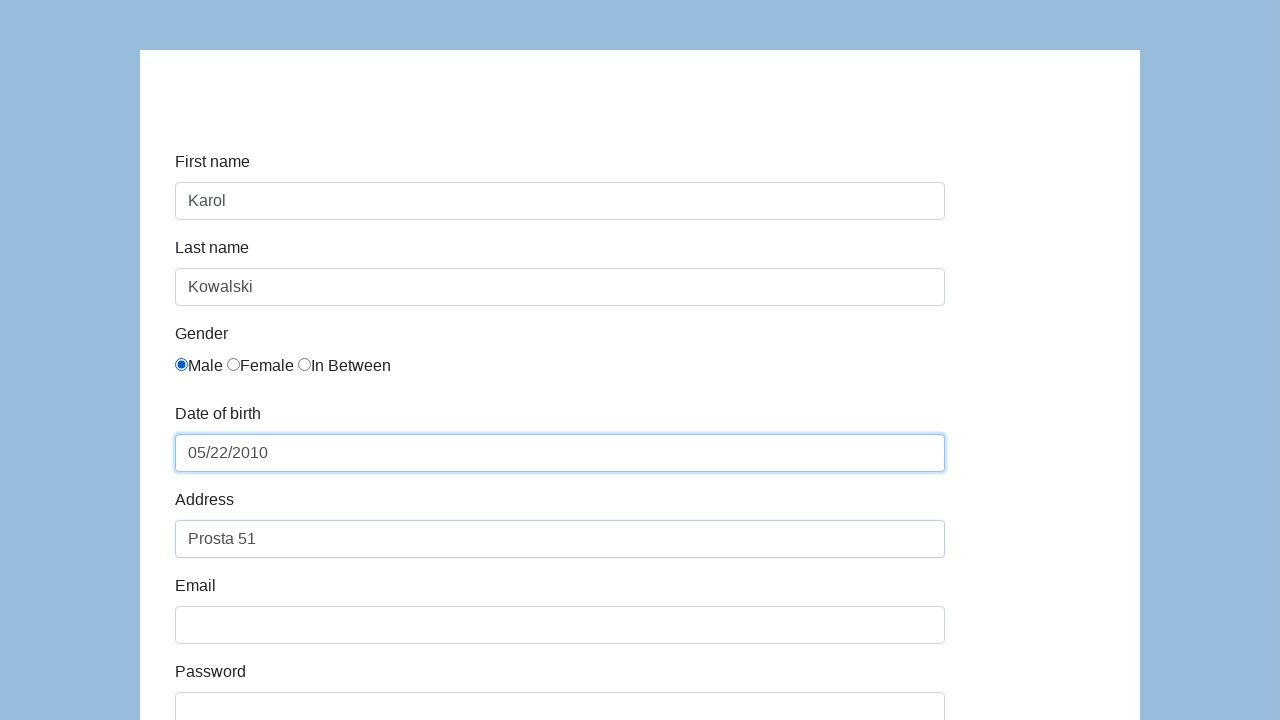

Filled email field with 'karol.kowalski@mailinator.com' on #email
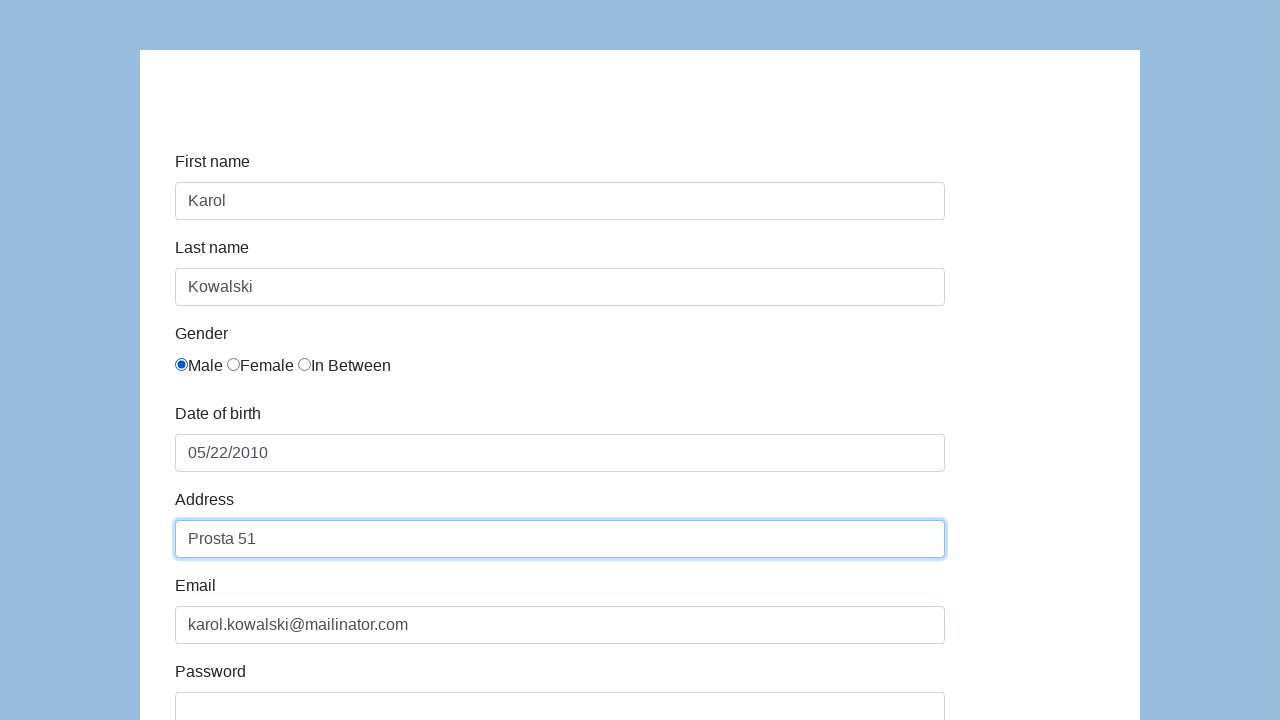

Filled password field with 'Pass123' on #password
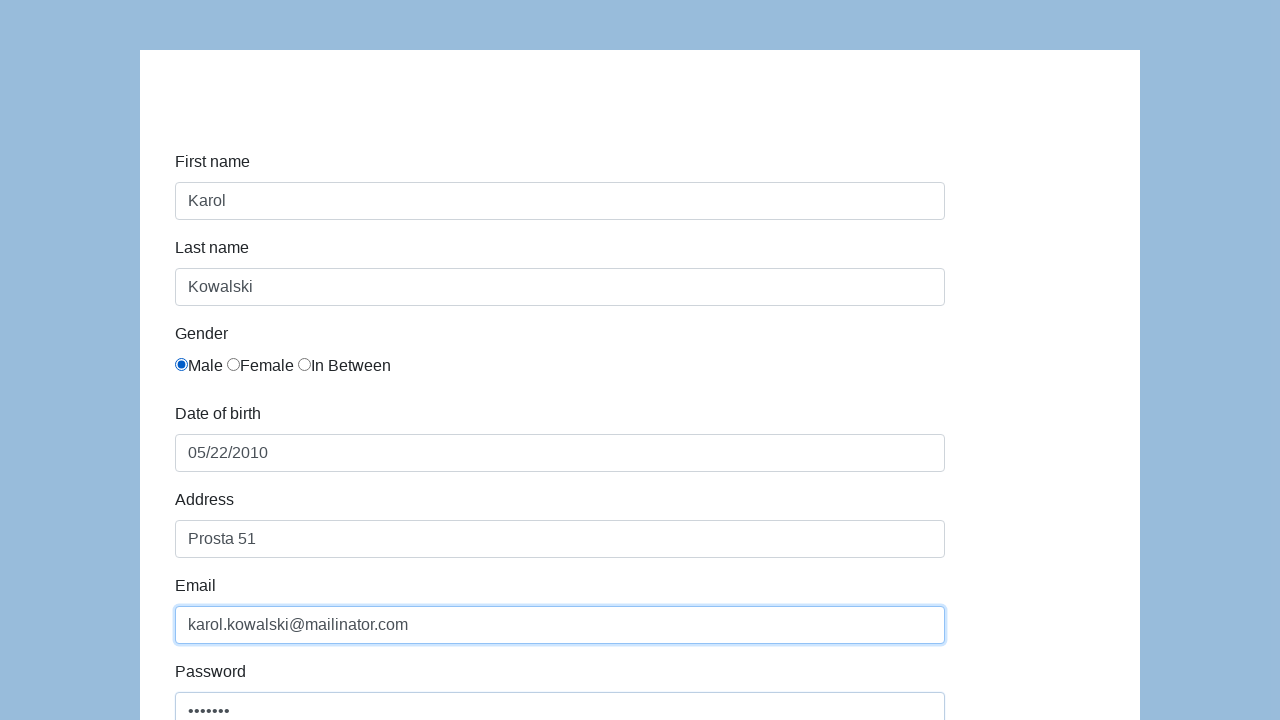

Filled company field with 'Coders Lab' on #company
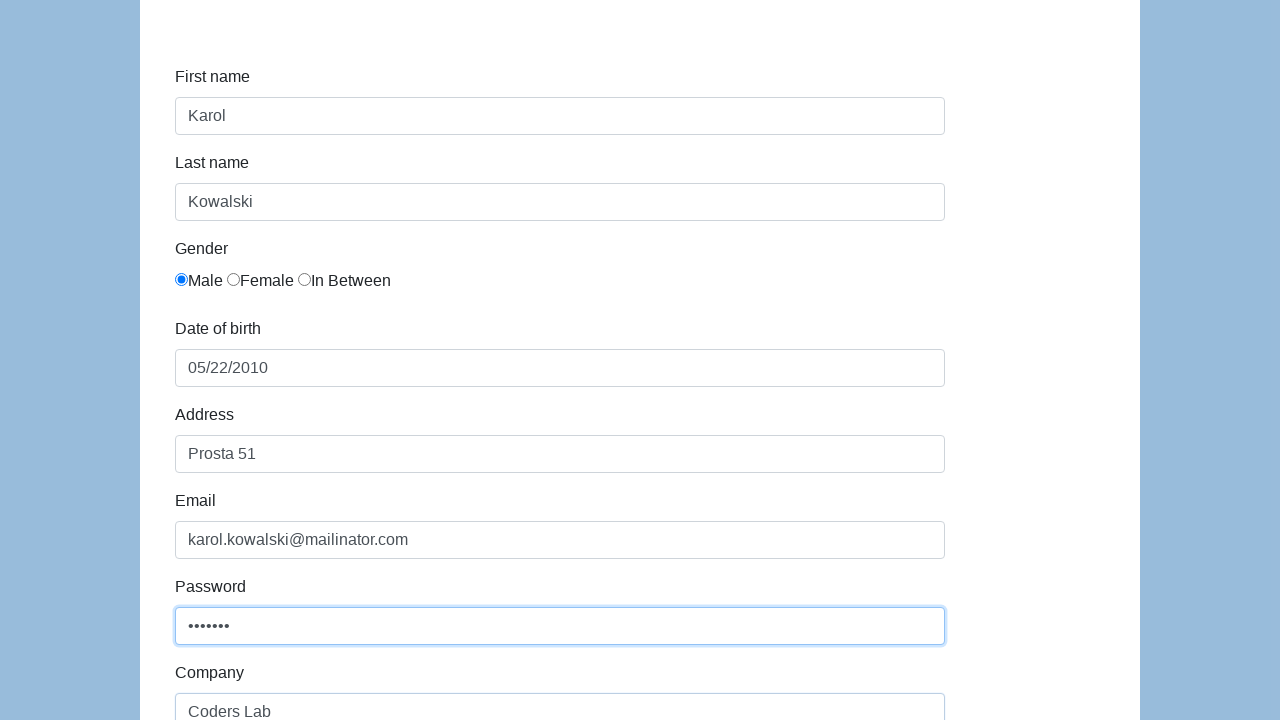

Selected 'Manager' from role dropdown on #role
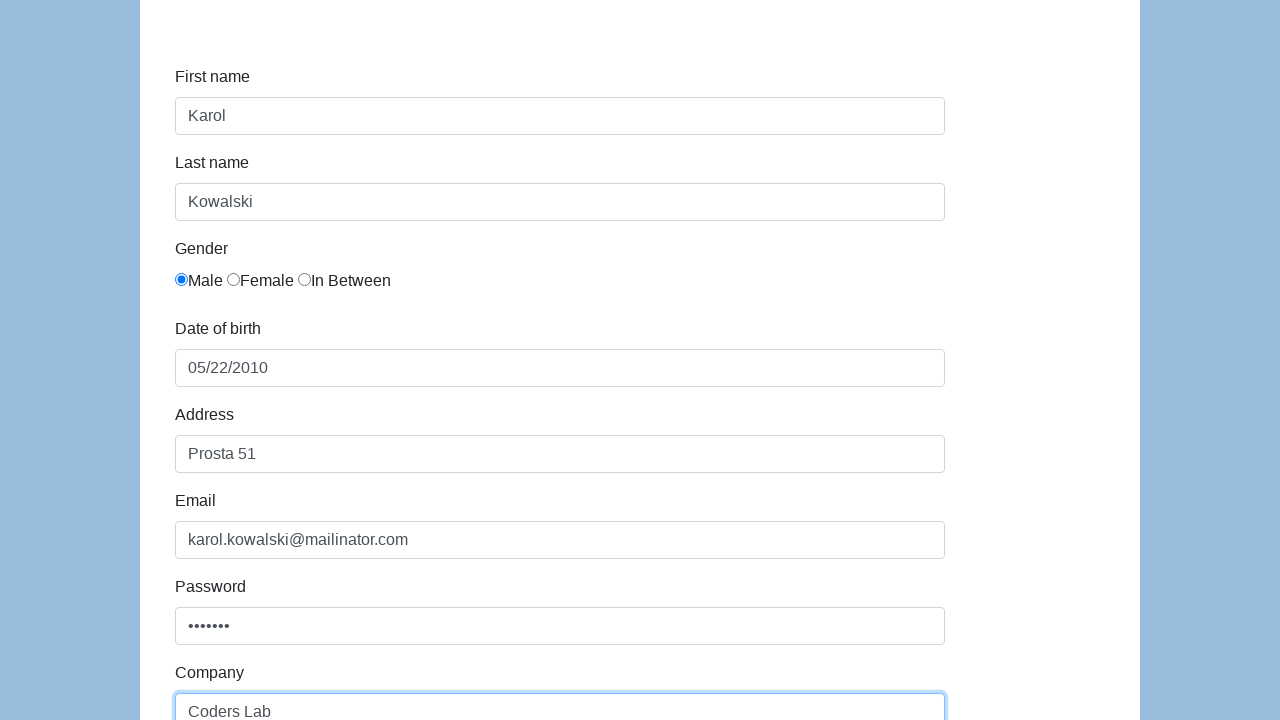

Filled comment field with 'To jest mój pierwszy automat testowy' on #comment
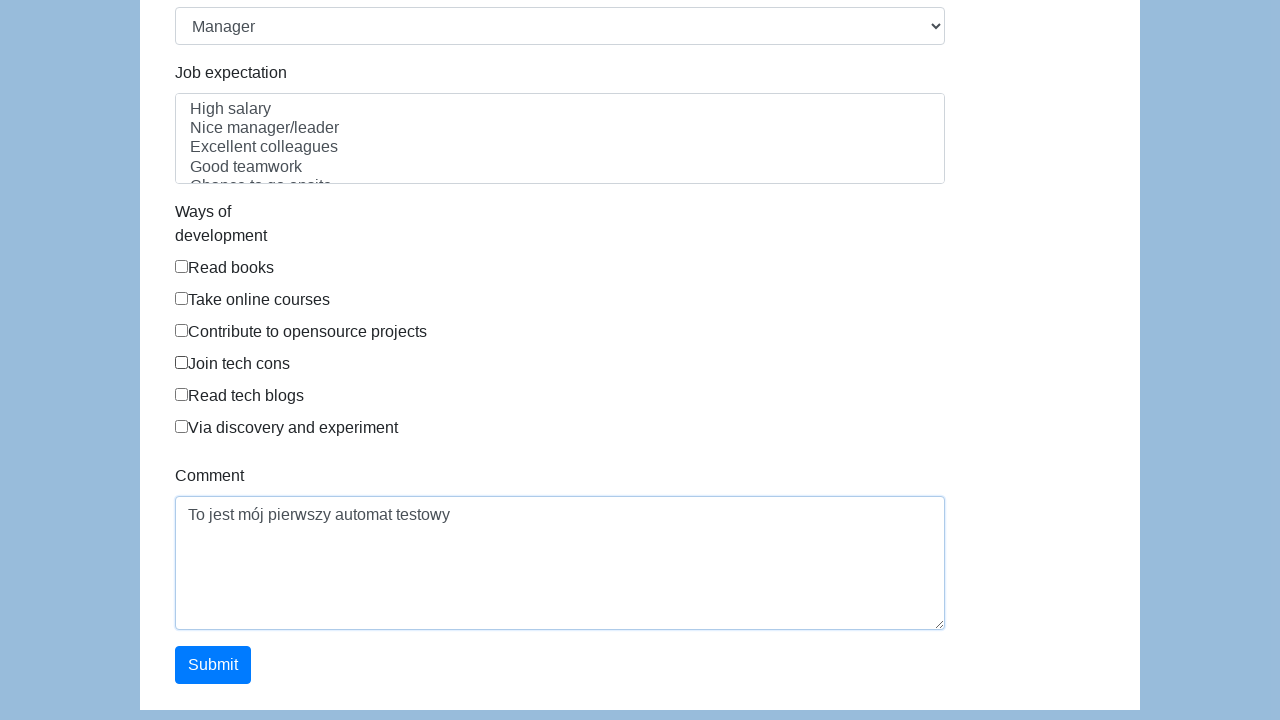

Clicked submit button to submit the form at (213, 665) on #submit
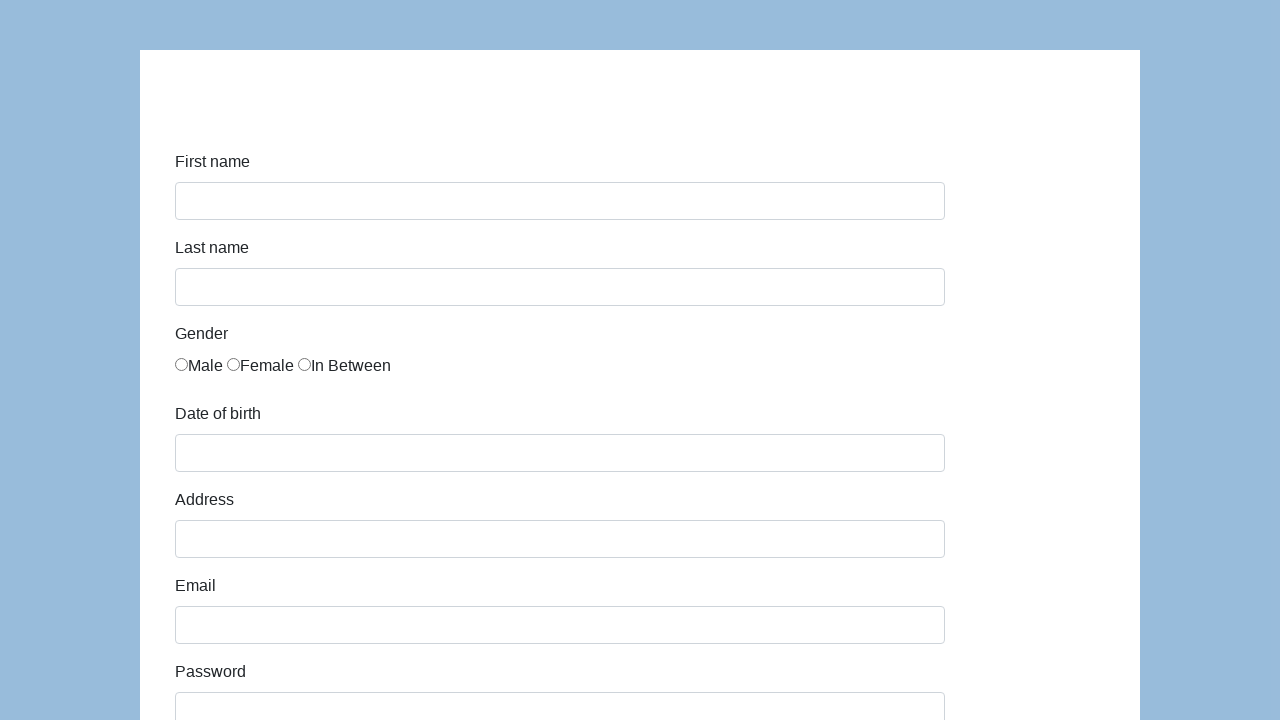

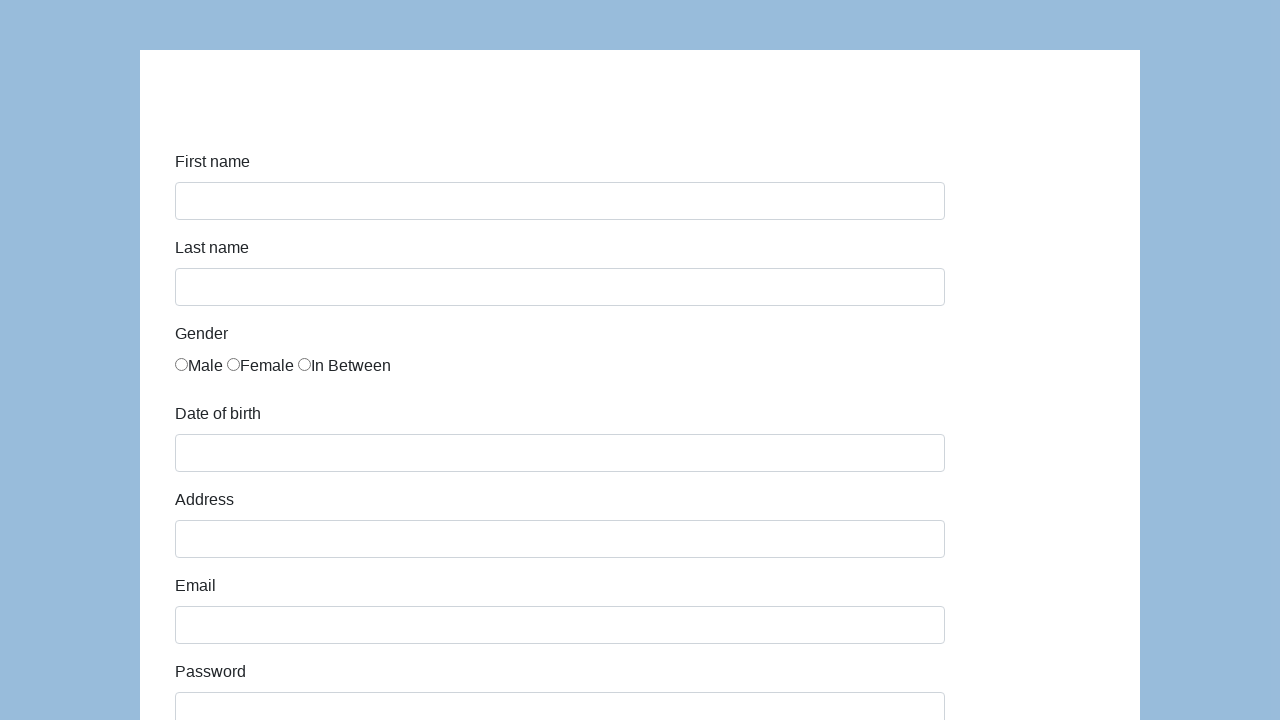